Tests various select menu interactions including single select, multi-select dropdowns, and old-style select menus on the demoqa demo site

Starting URL: https://demoqa.com/select-menu

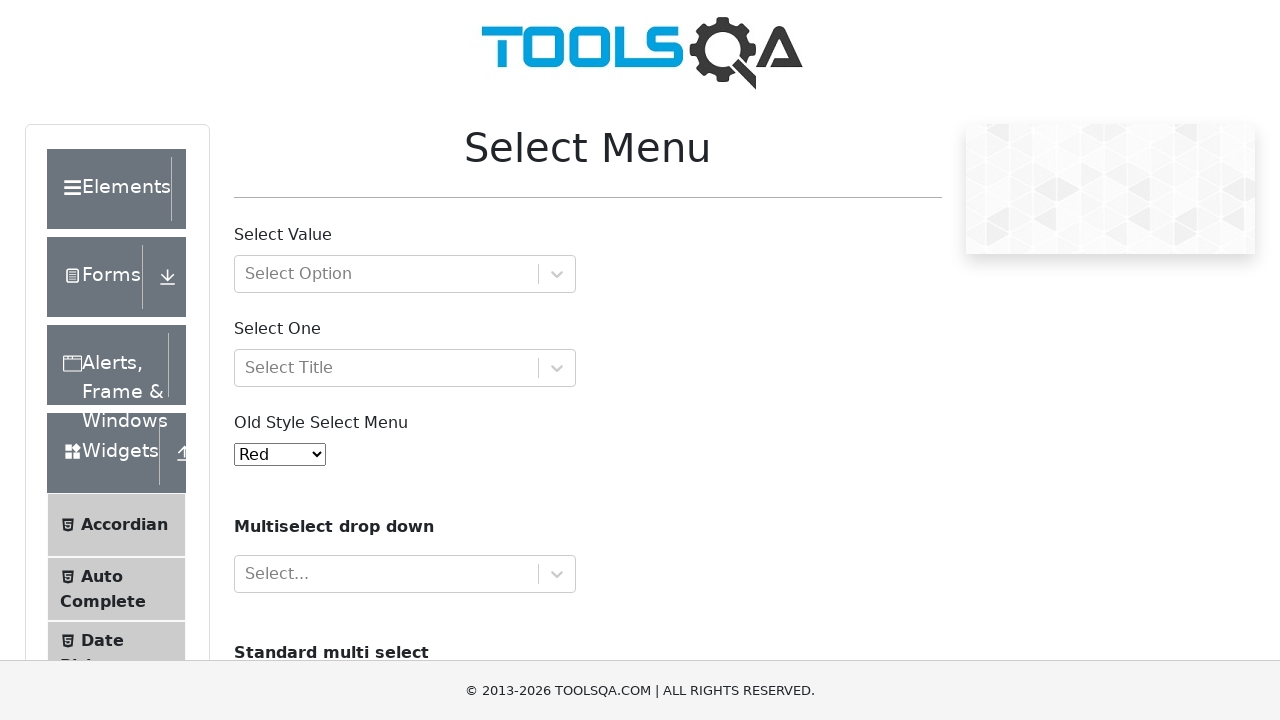

Waited for first select menu element with option groups to load
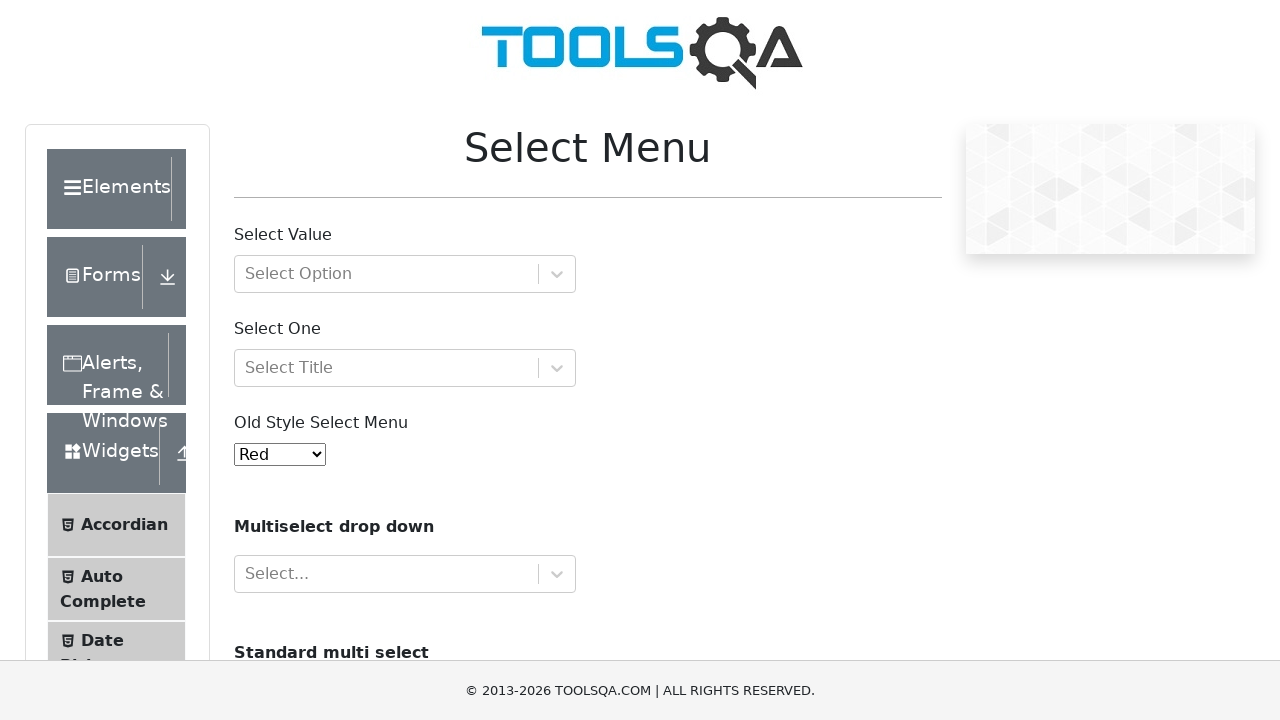

Waited for 'Select One' dropdown to load
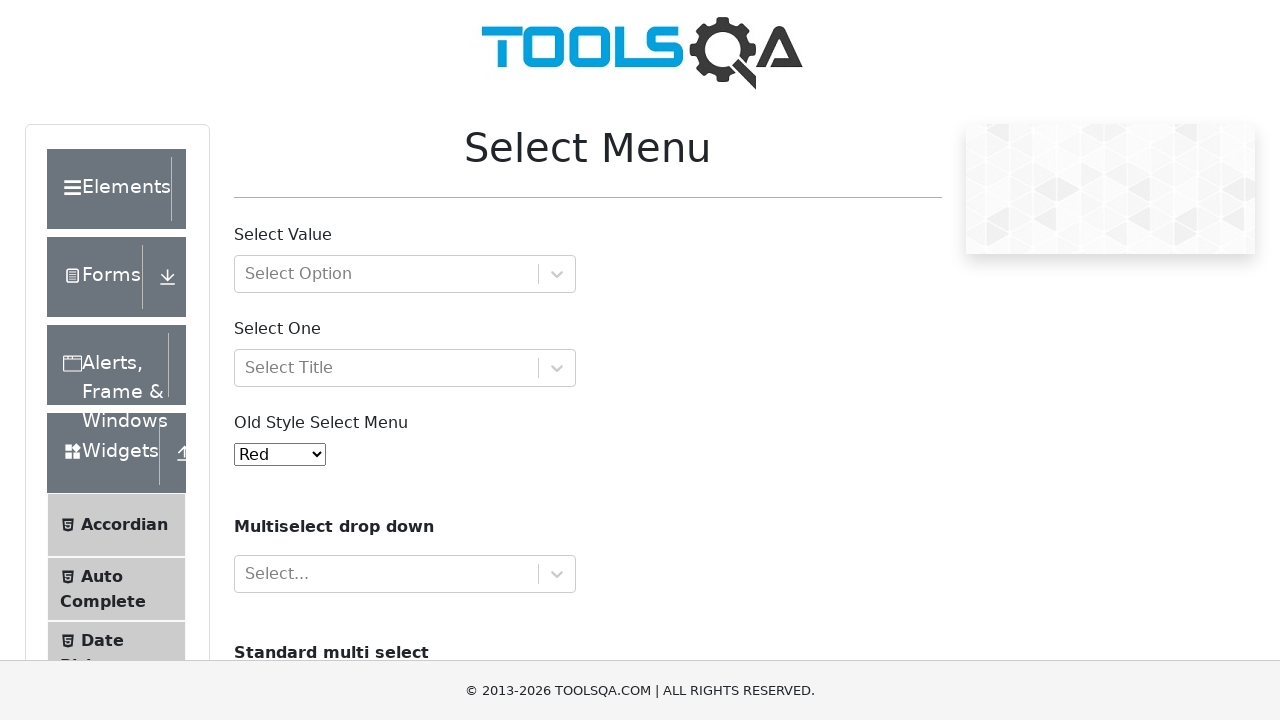

Waited for old-style select menu to load
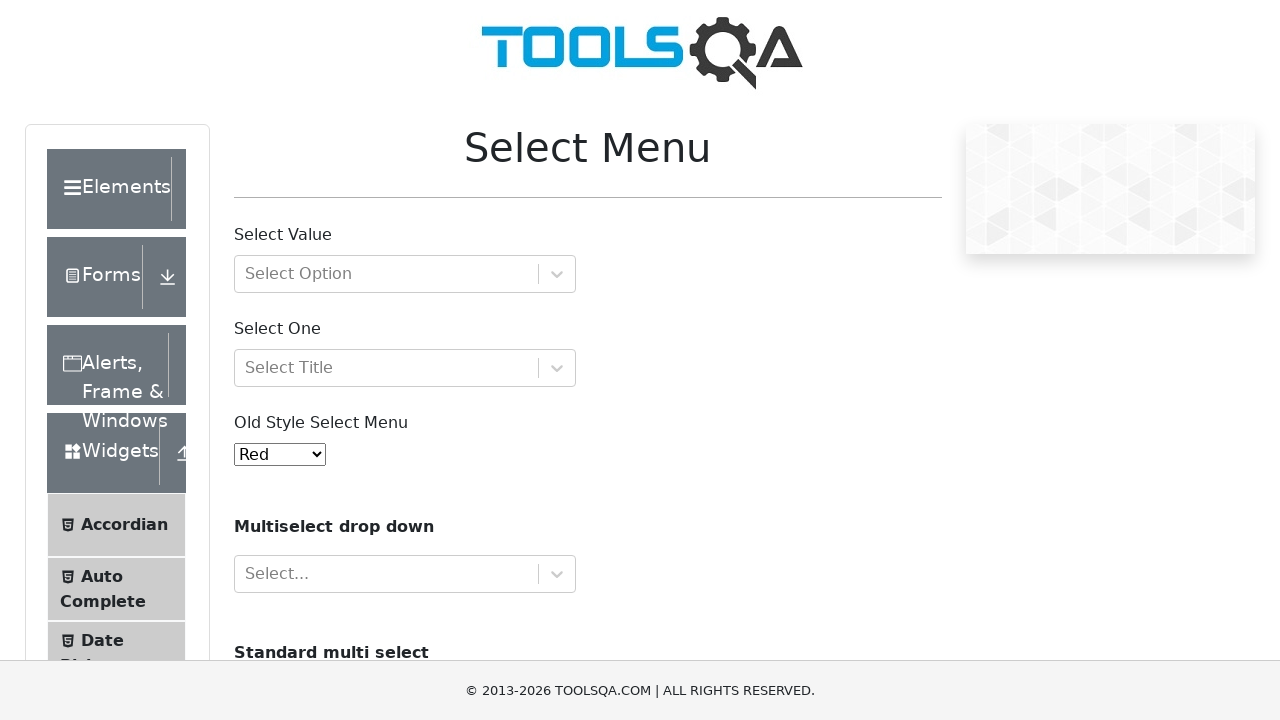

Waited for multi-select dropdown to load
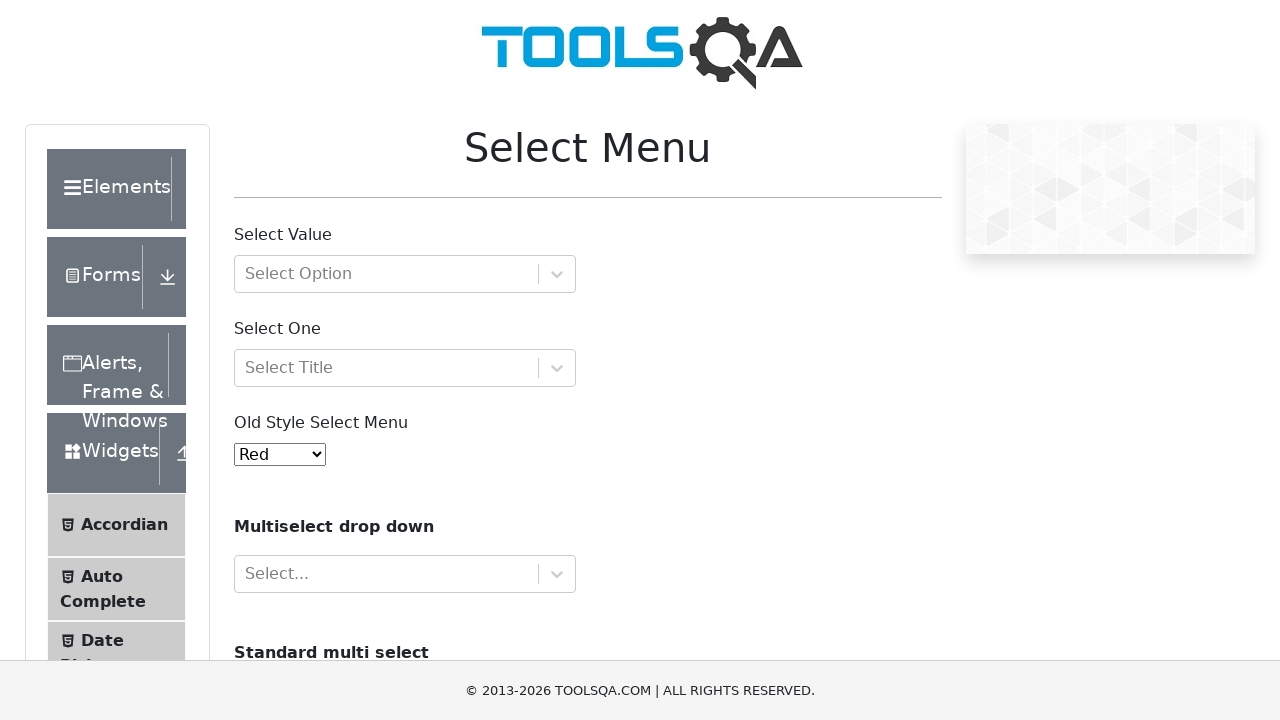

Clicked on first select menu with option groups at (405, 274) on xpath=//div[@id='withOptGroup']/div
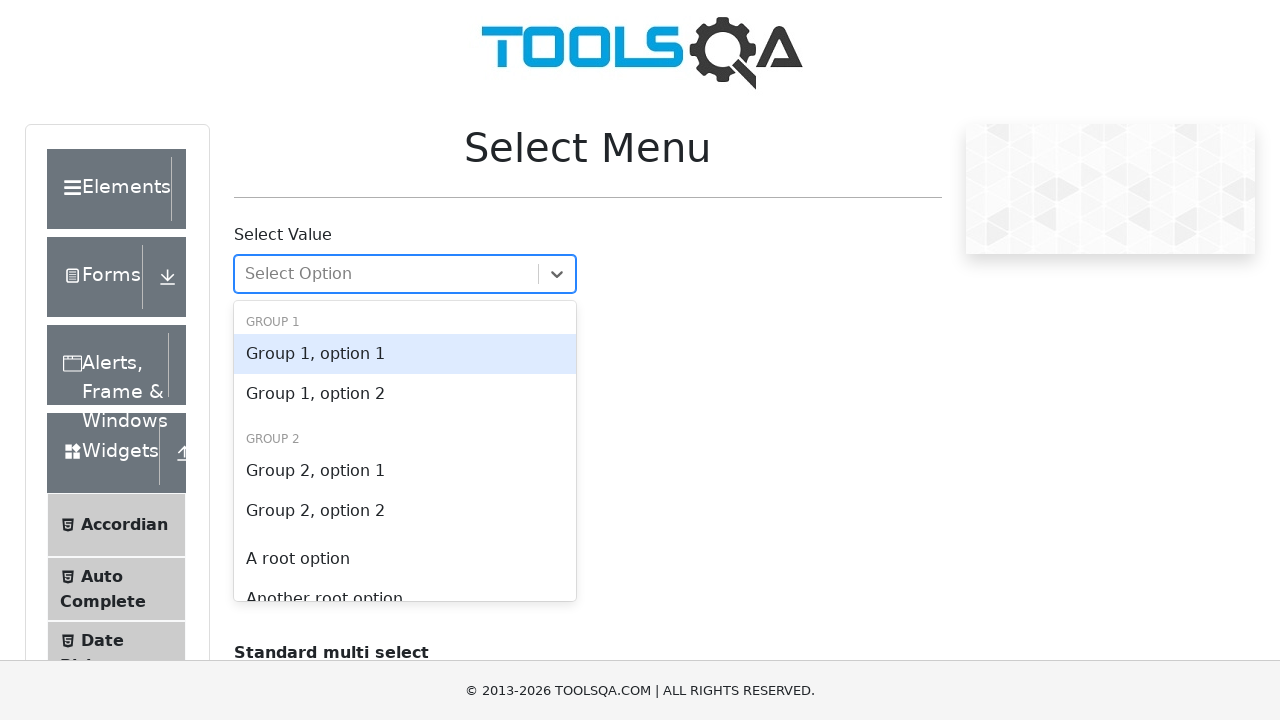

Pressed arrow up to navigate to 'Another root option'
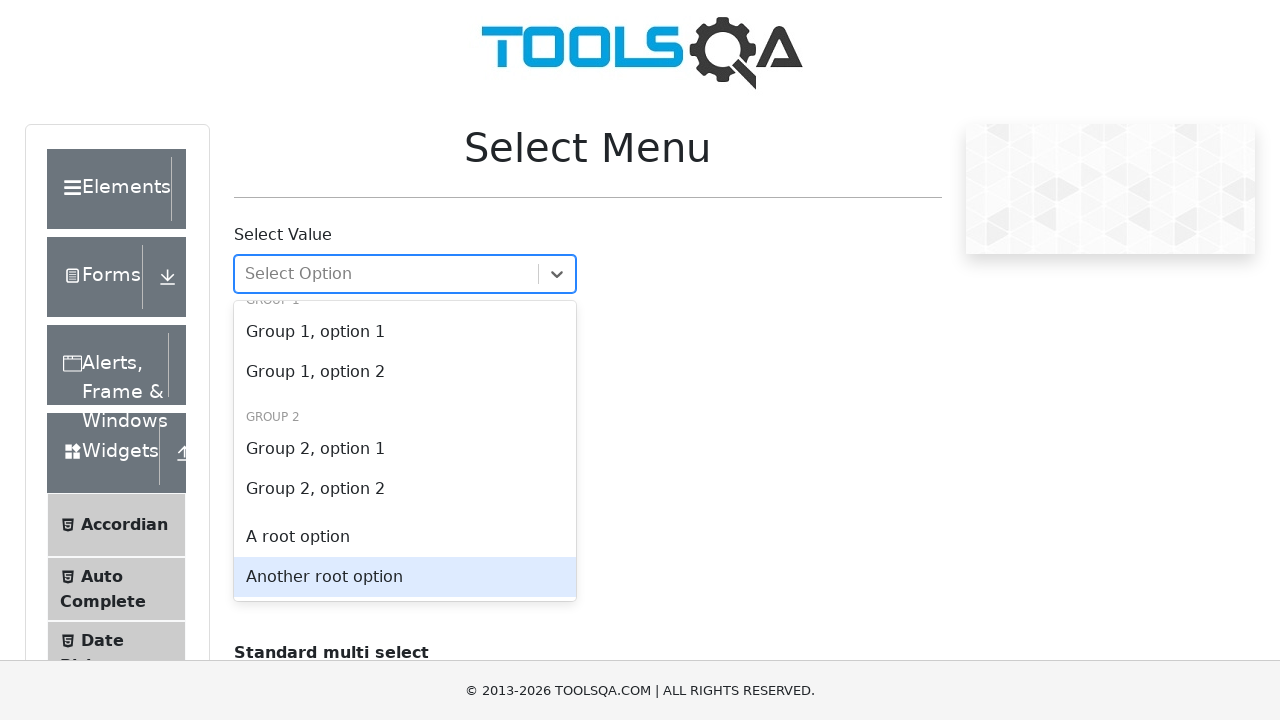

Pressed enter to select 'Another root option'
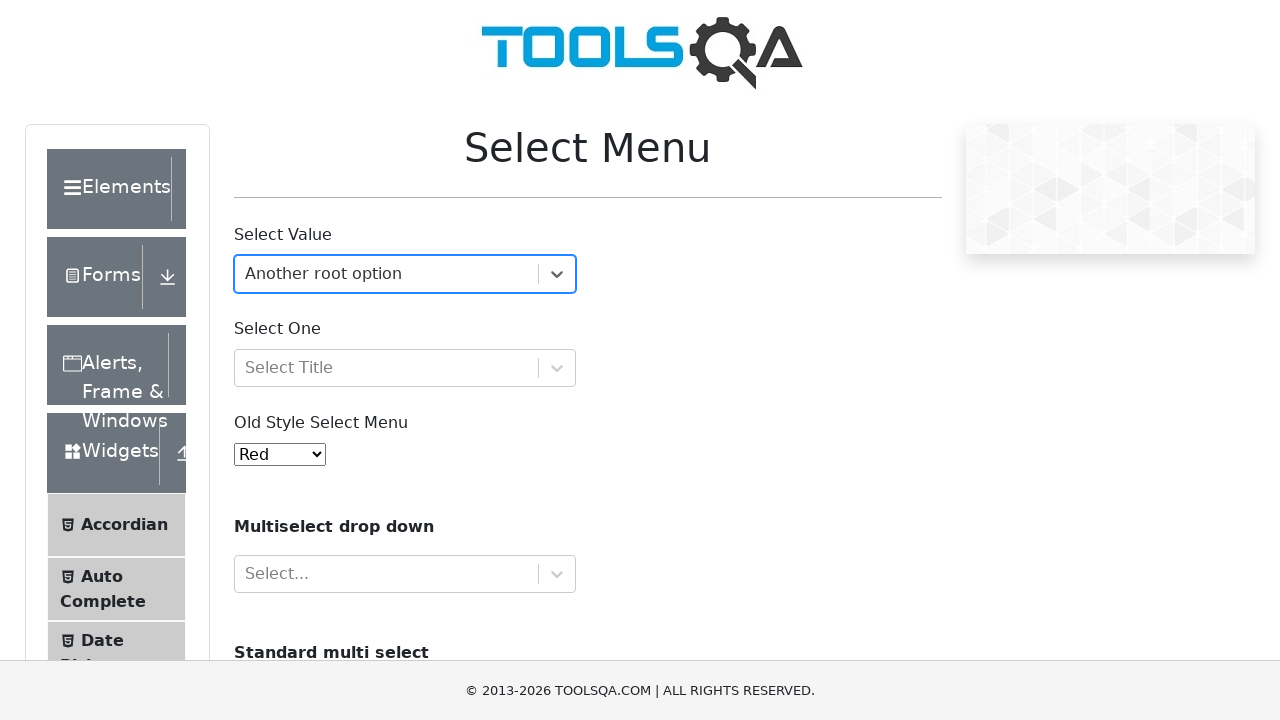

Clicked on 'Select One' dropdown at (405, 368) on xpath=//div[@id='selectOne']
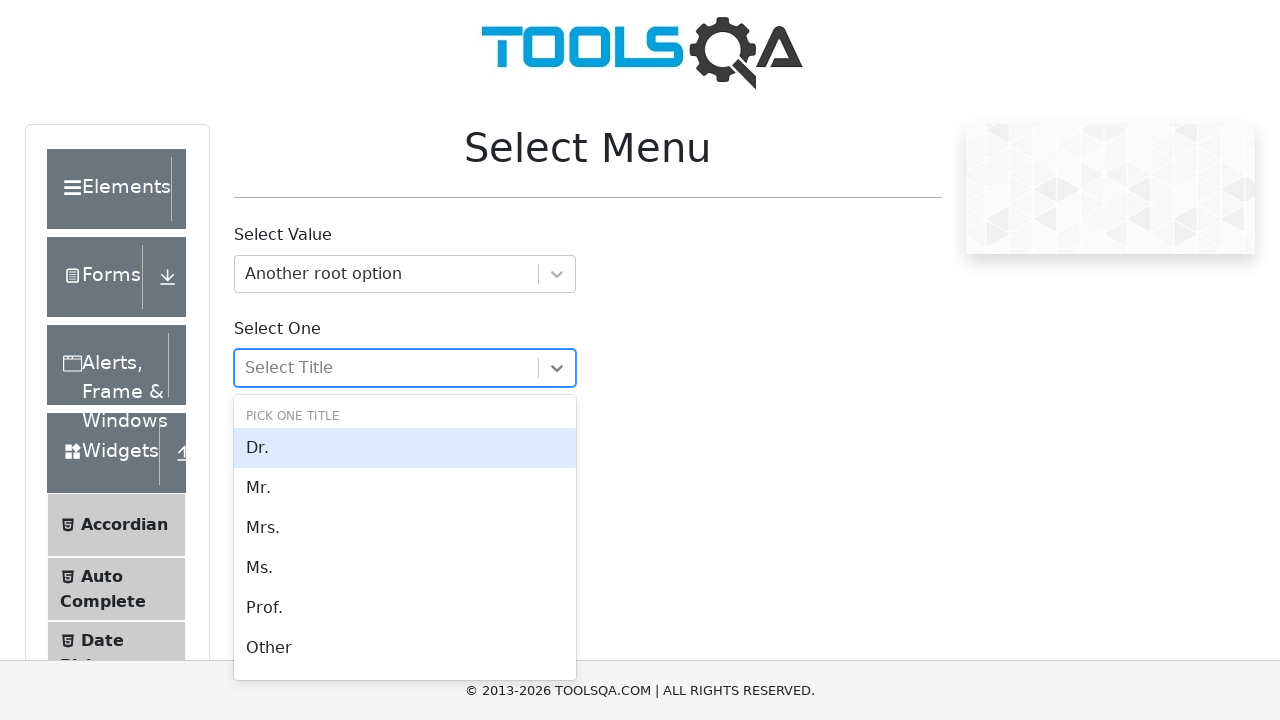

Pressed arrow up to navigate to 'Other' option
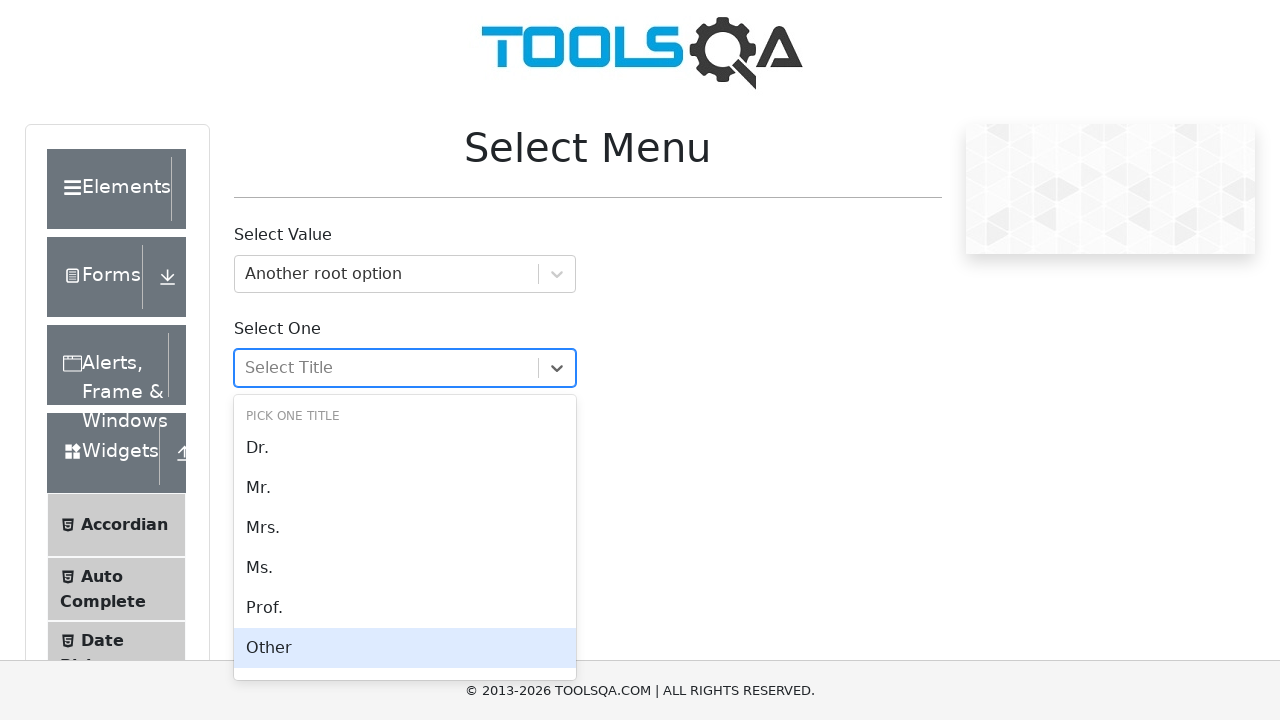

Pressed enter to select 'Other'
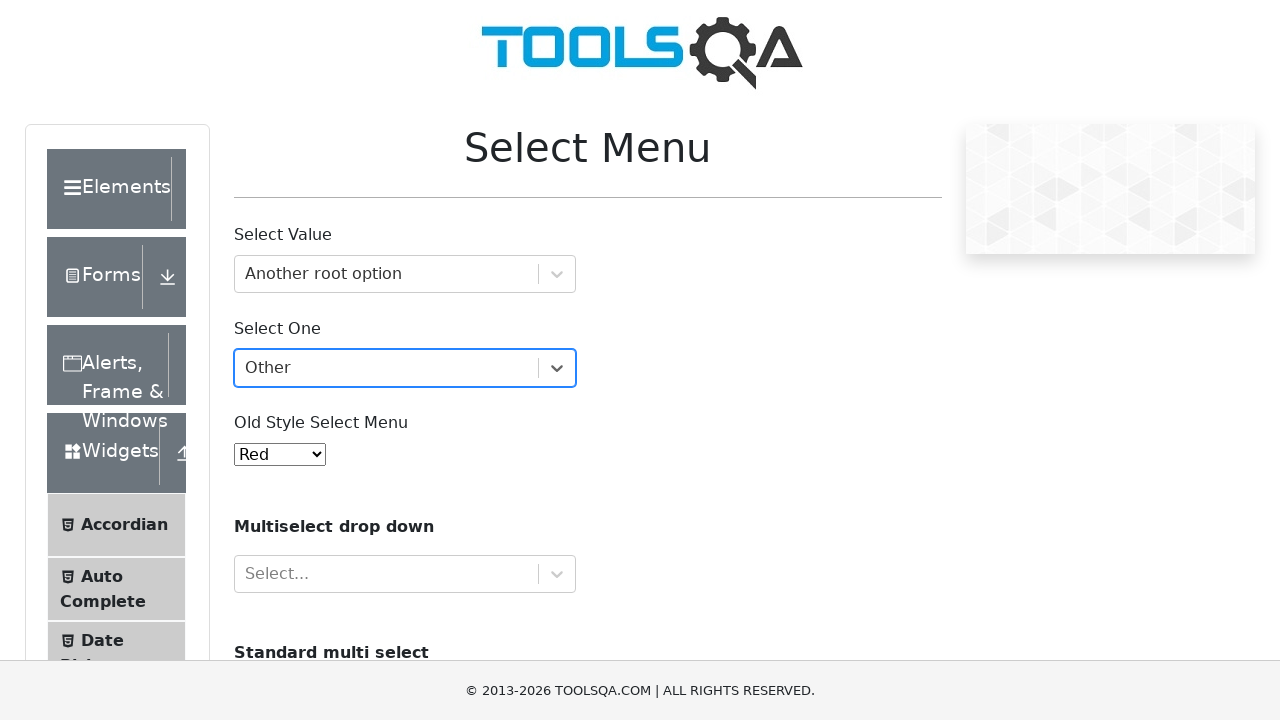

Selected 'Aqua' from old-style select menu on //select[@id='oldSelectMenu']
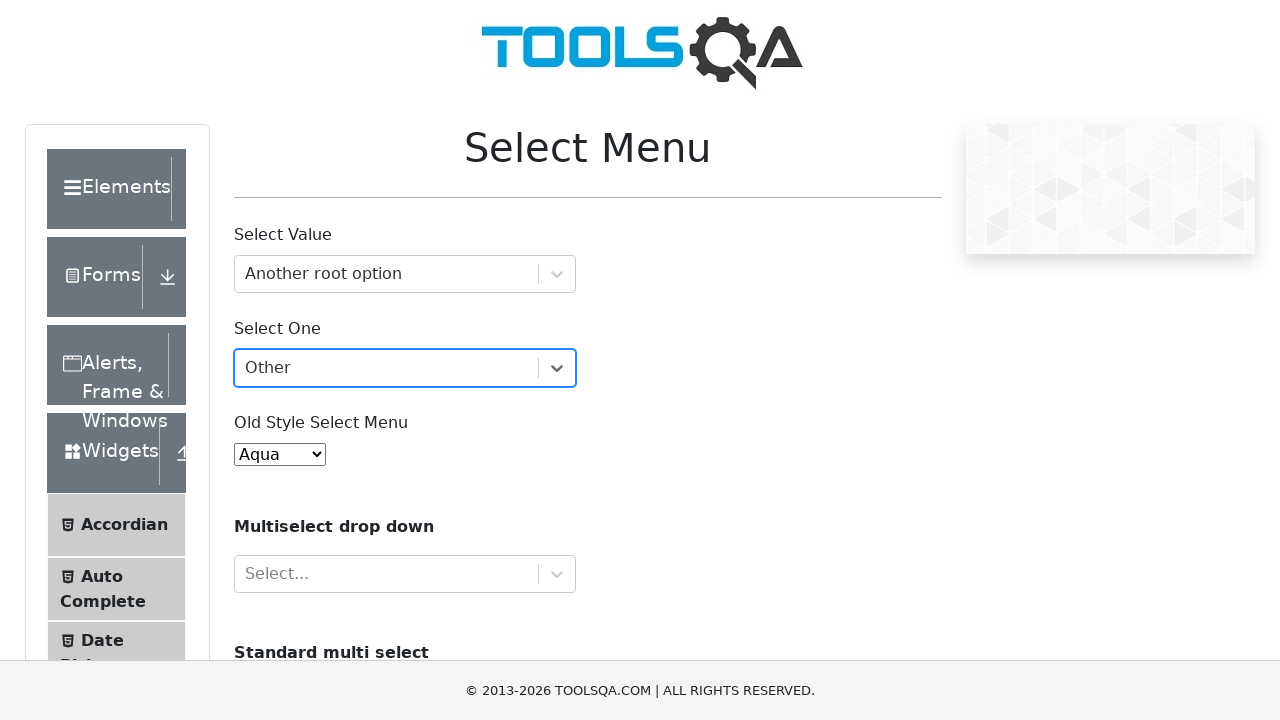

Scrolled down 200 pixels to reveal multi-select dropdown
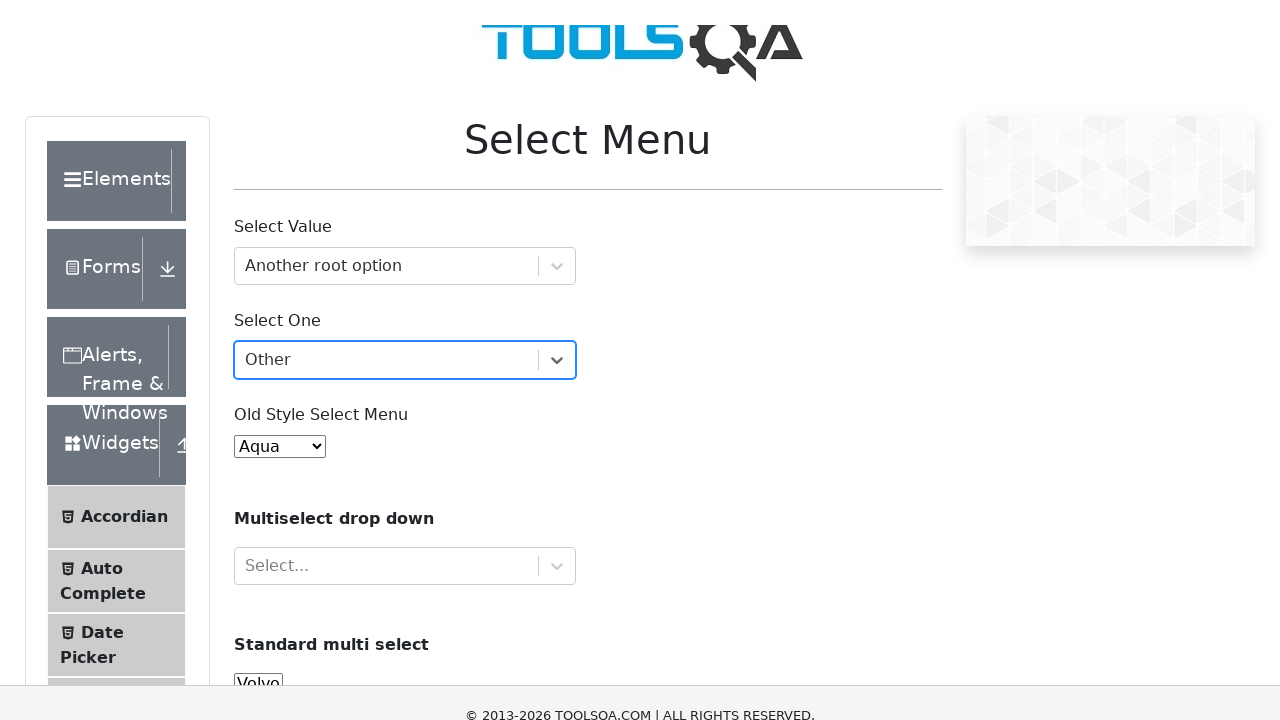

Clicked on multi-select dropdown to open it at (556, 374) on xpath=//*[text()='Multiselect drop down']/parent::p/following-sibling::div/div/d
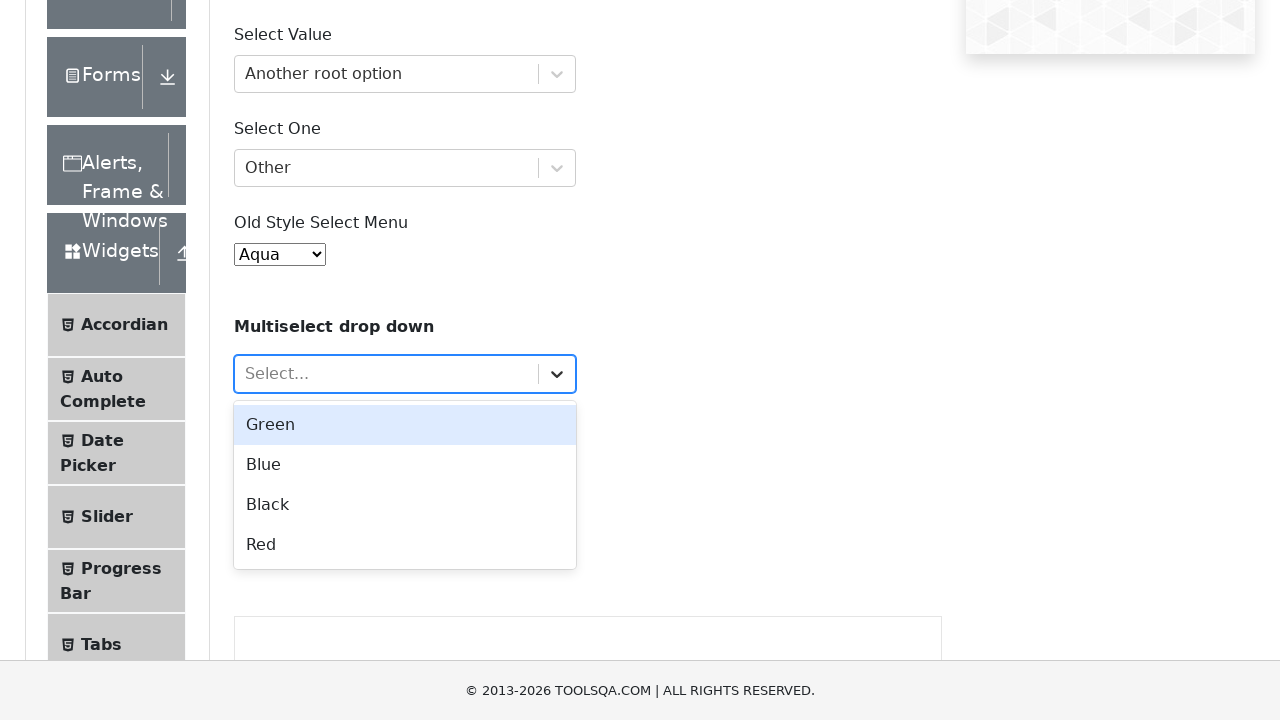

Pressed enter to select color option 1
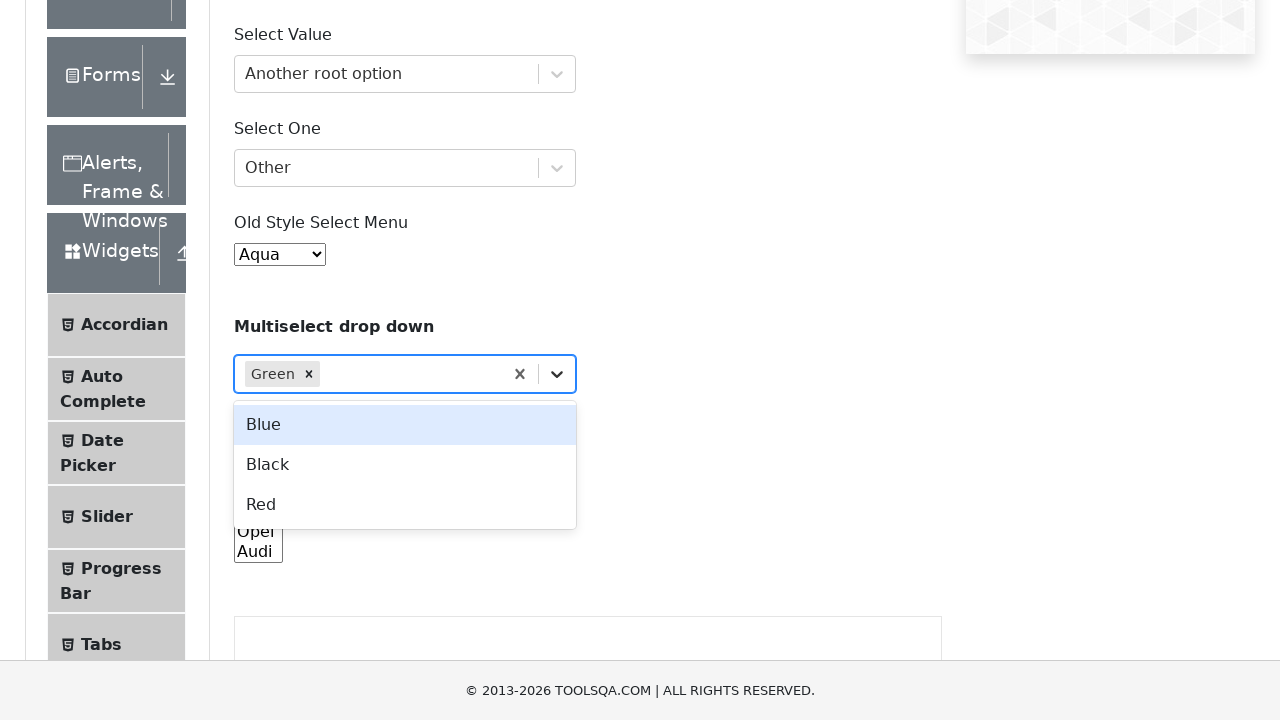

Waited 500ms before selecting next color option
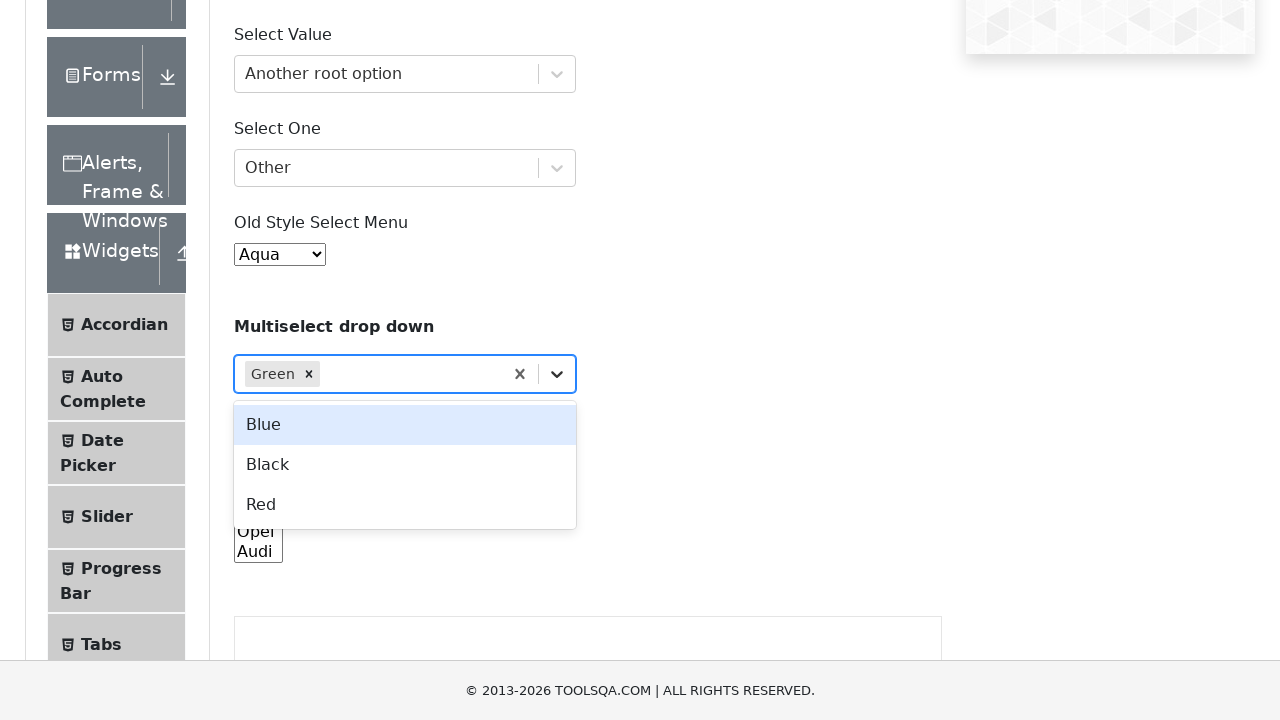

Pressed enter to select color option 2
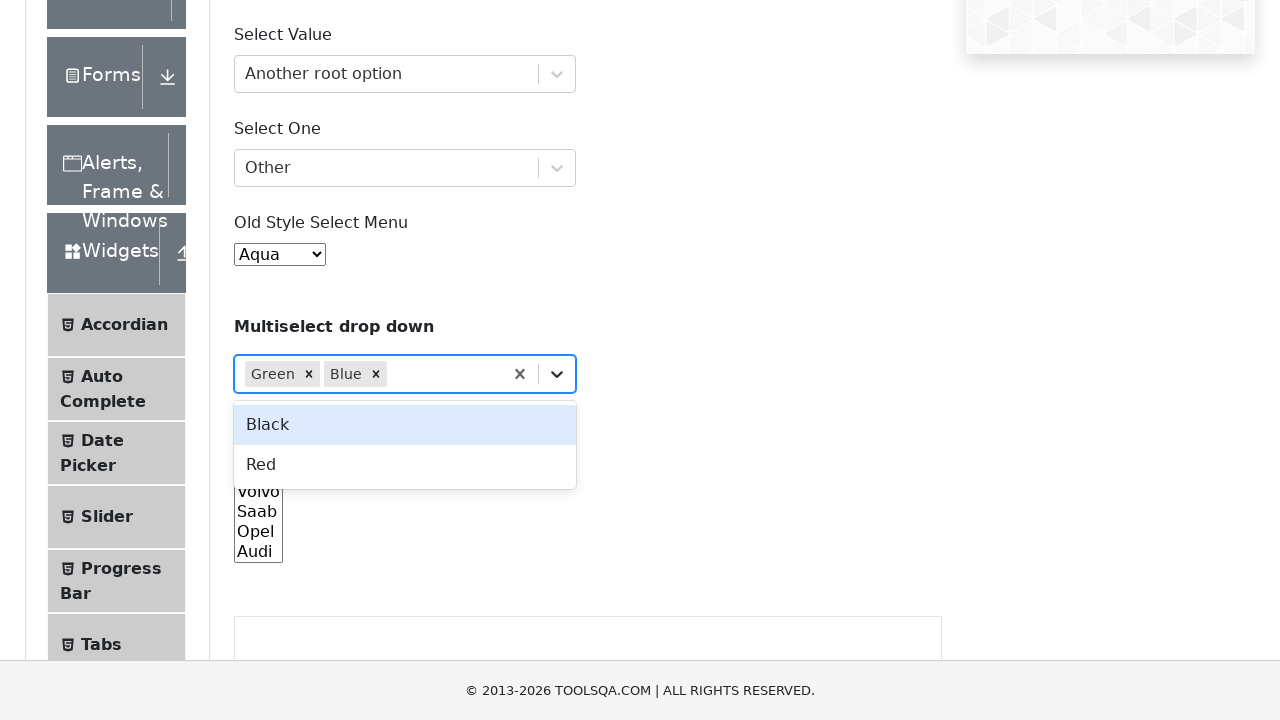

Waited 500ms before selecting next color option
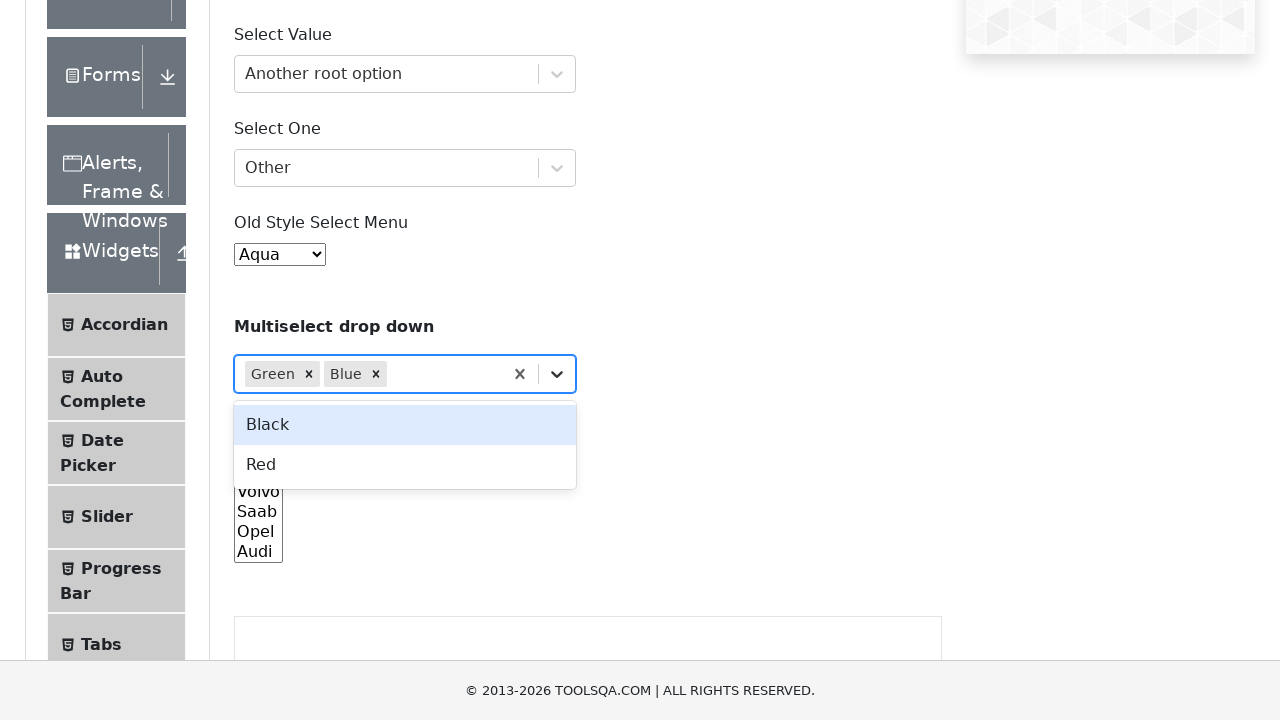

Pressed enter to select color option 3
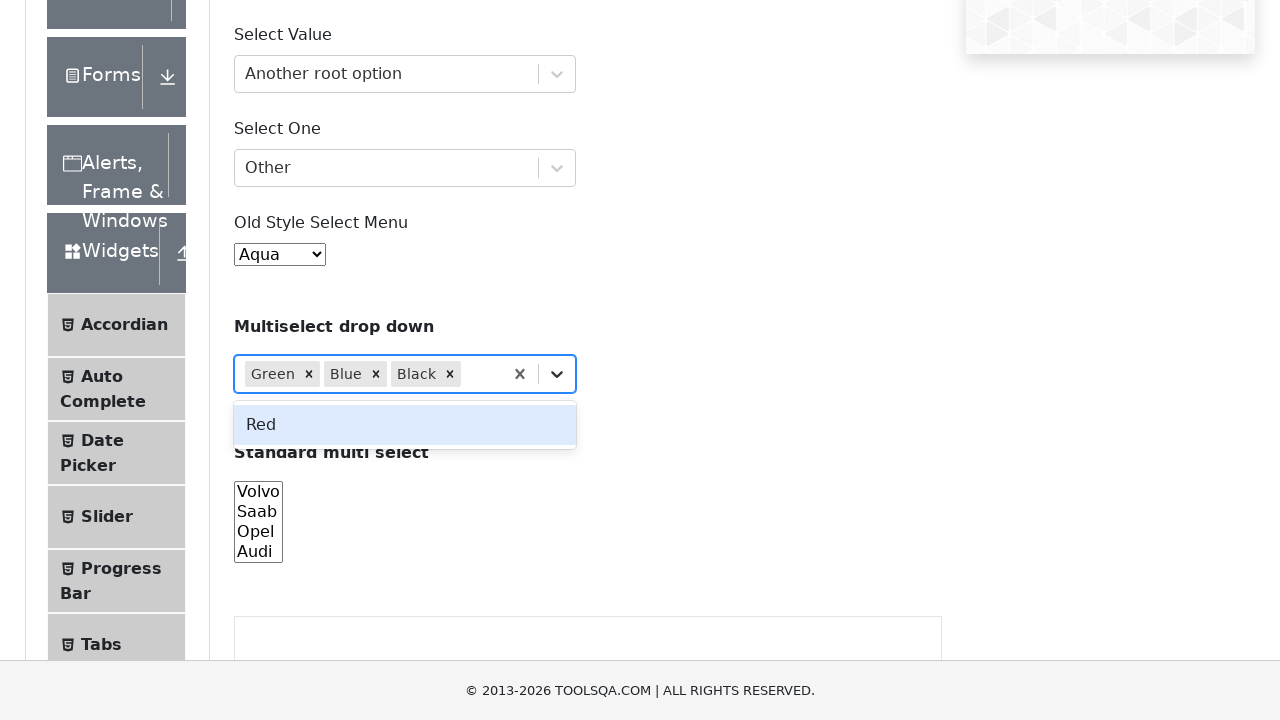

Waited 500ms before selecting next color option
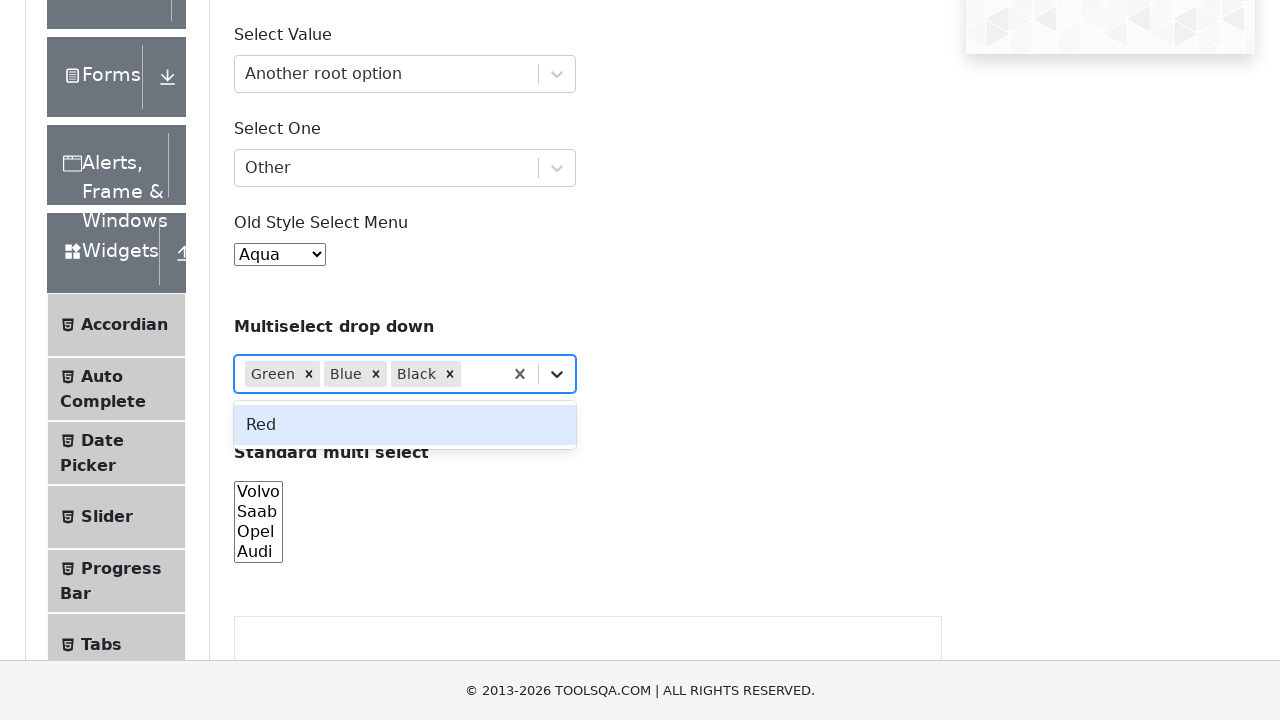

Pressed enter to select color option 4
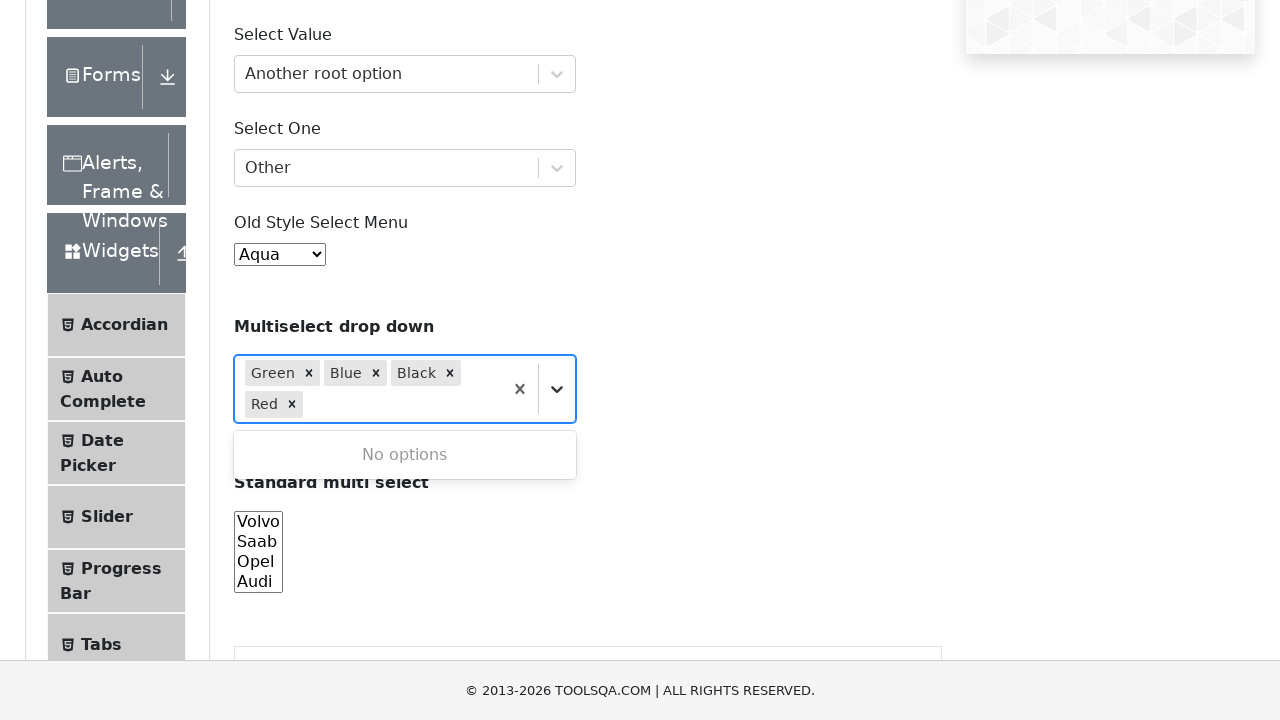

Waited 500ms before selecting next color option
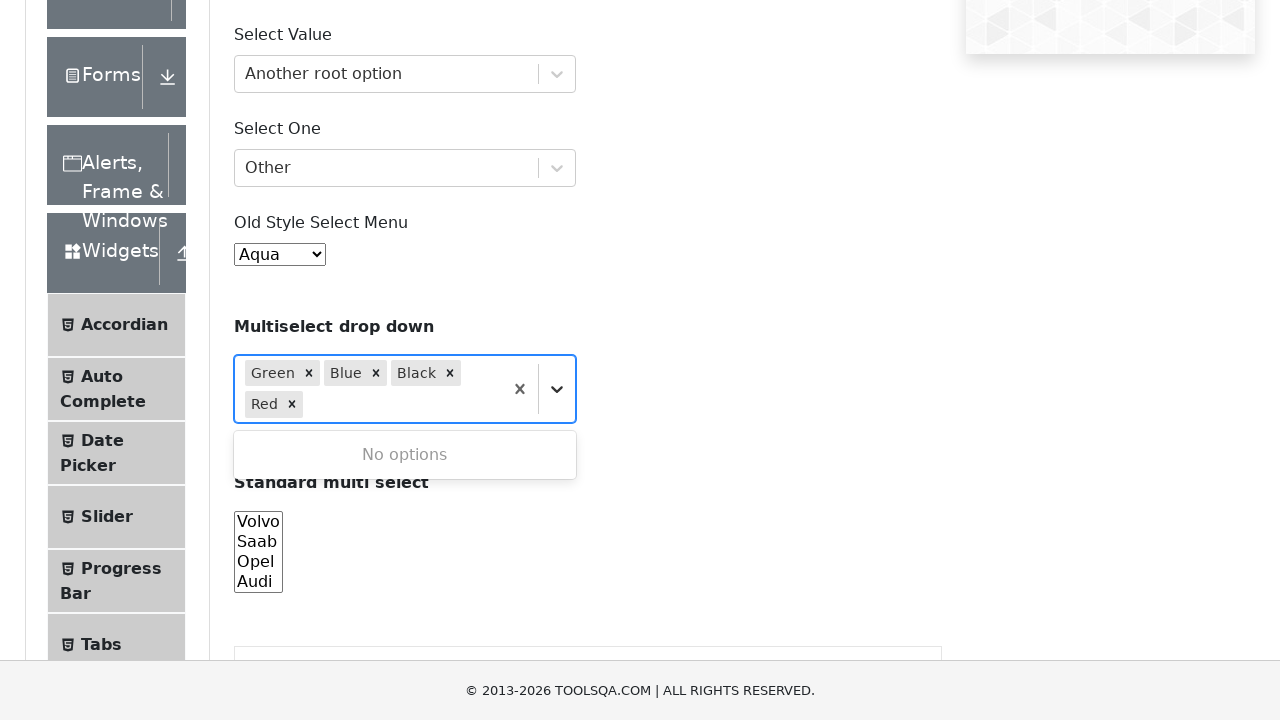

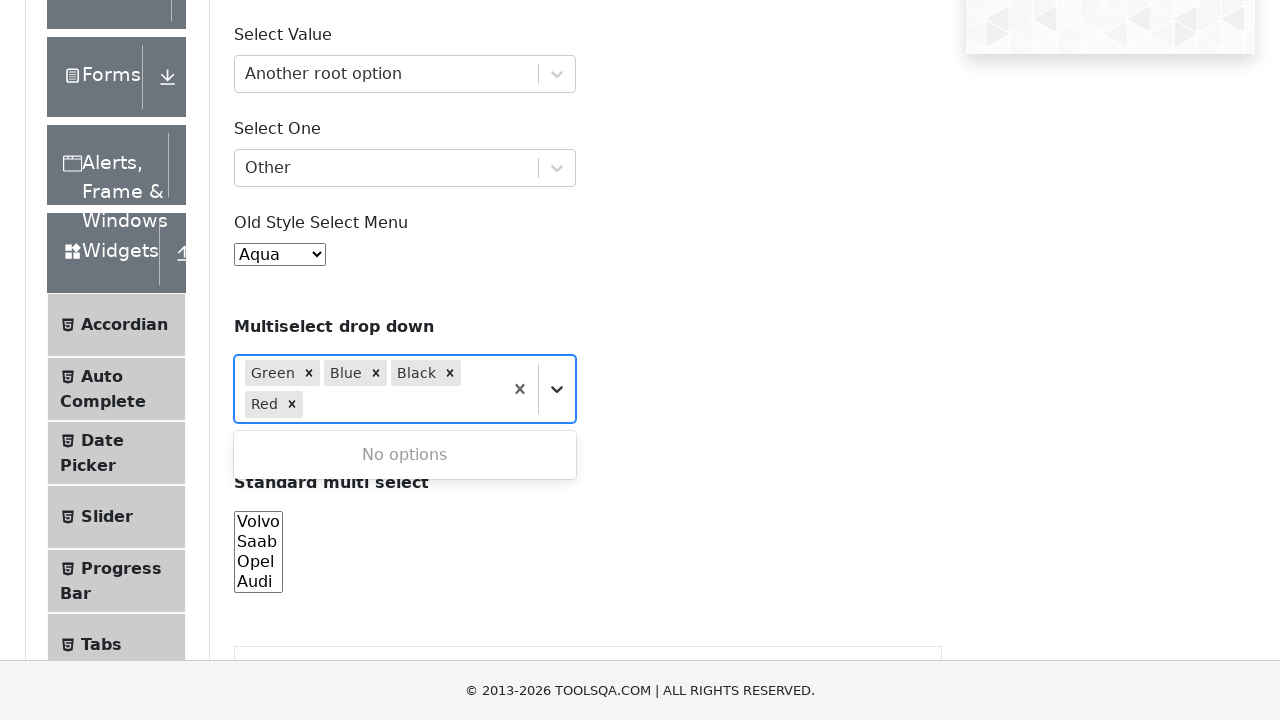